Tests the product search functionality by searching for "ca" and verifying that 4 products are visible

Starting URL: https://rahulshettyacademy.com/seleniumPractise/#/

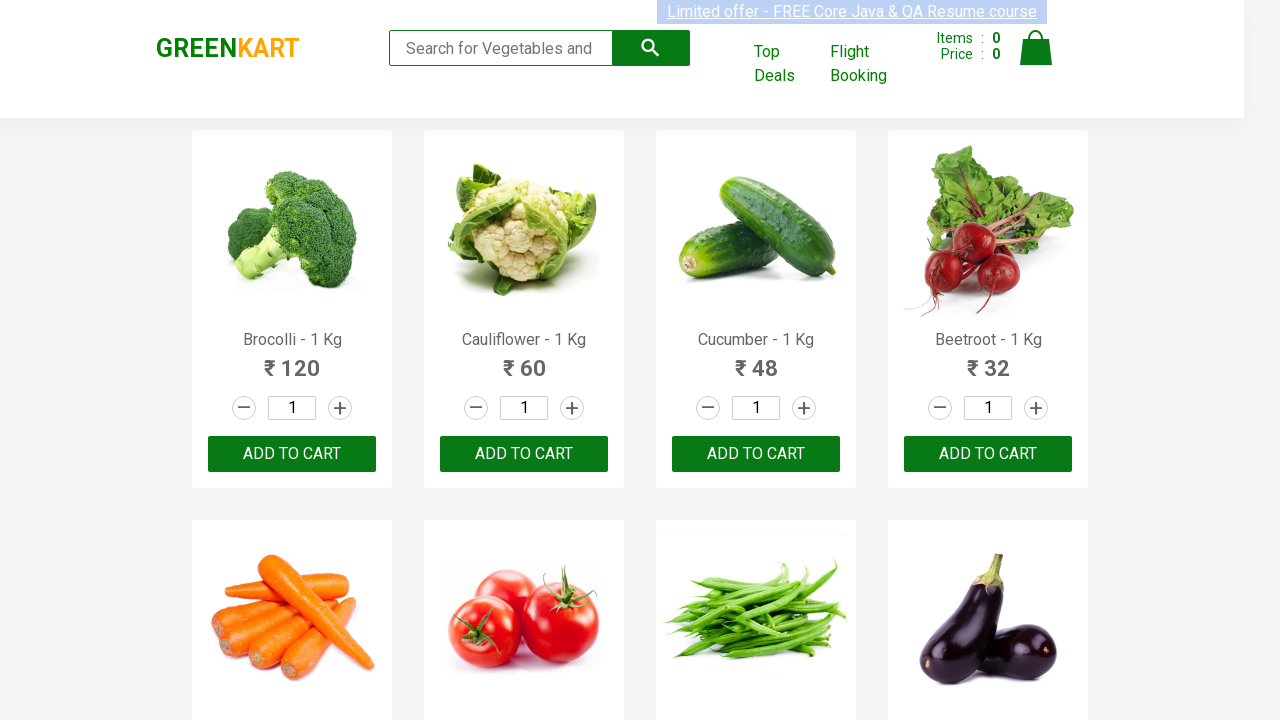

Filled search field with 'ca' on .search-keyword
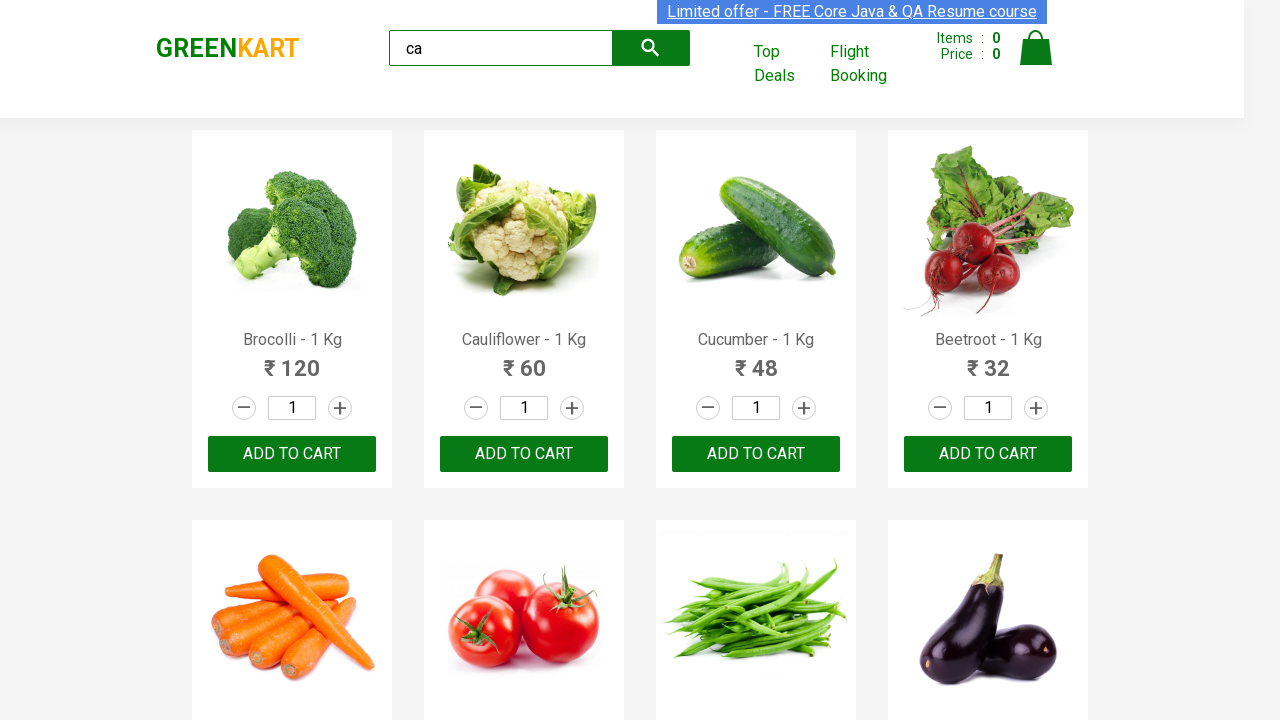

Waited 2 seconds for products to filter
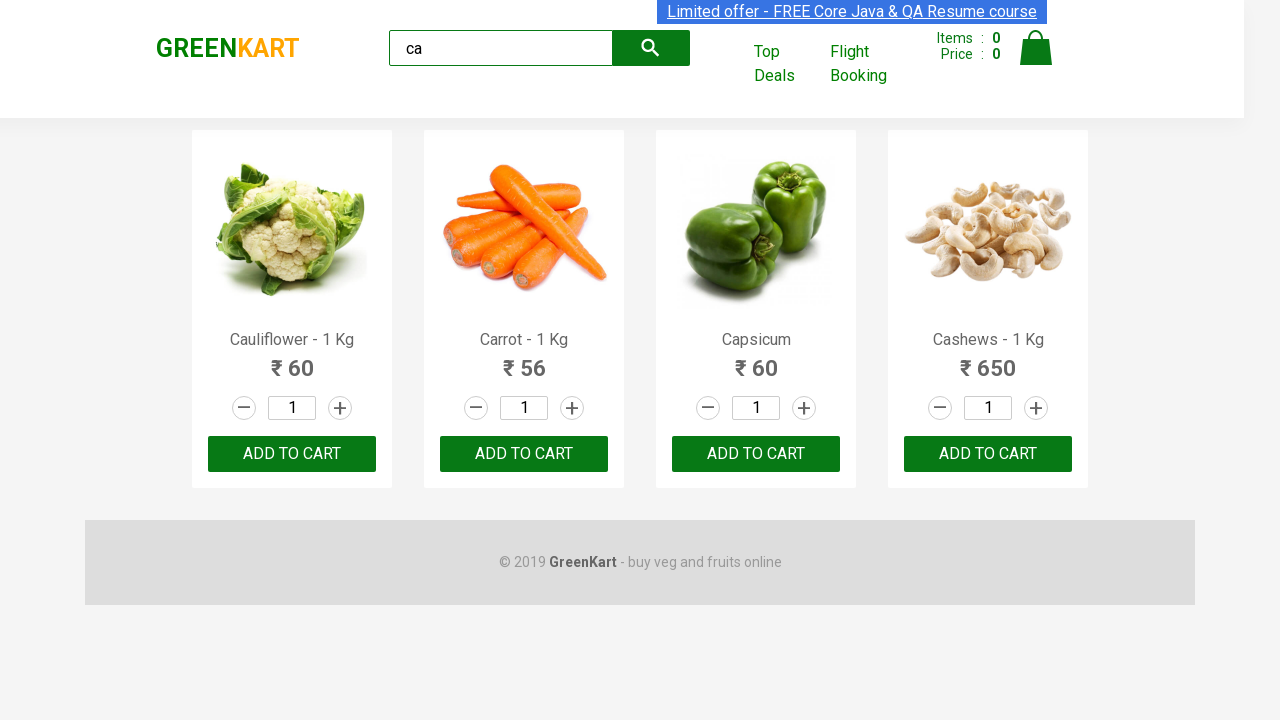

Located all visible products
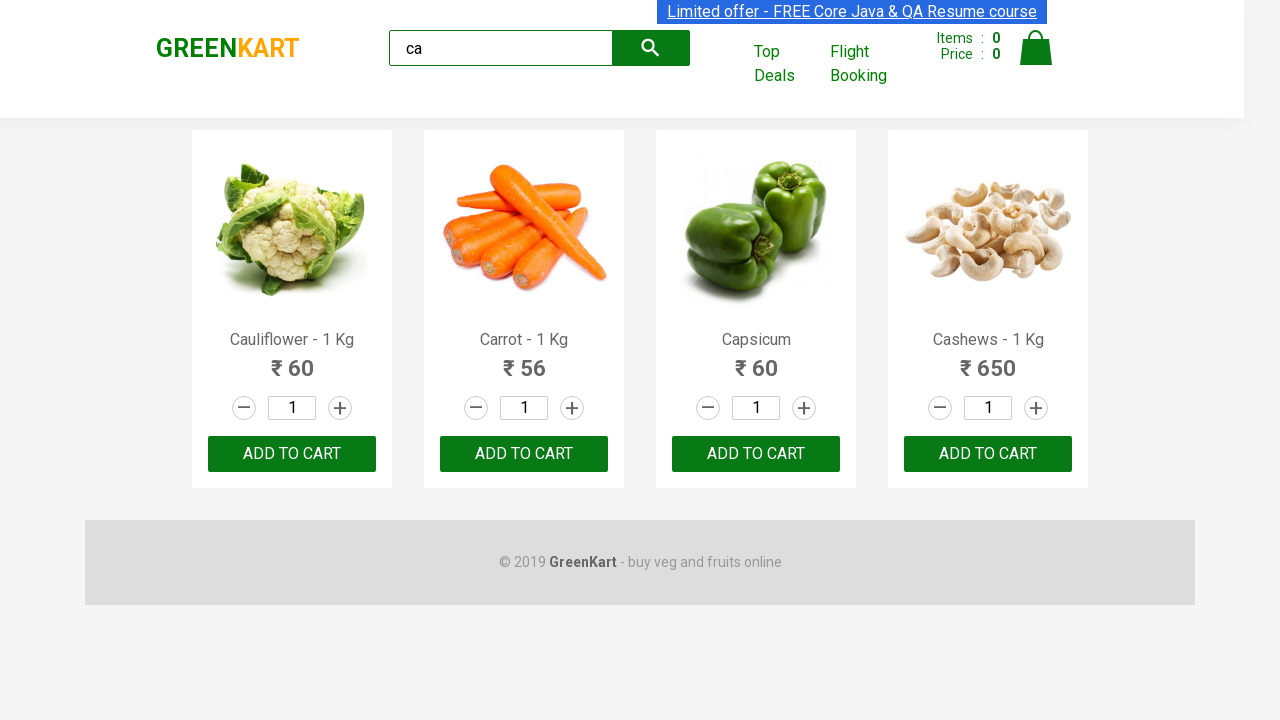

Verified that exactly 4 products are visible
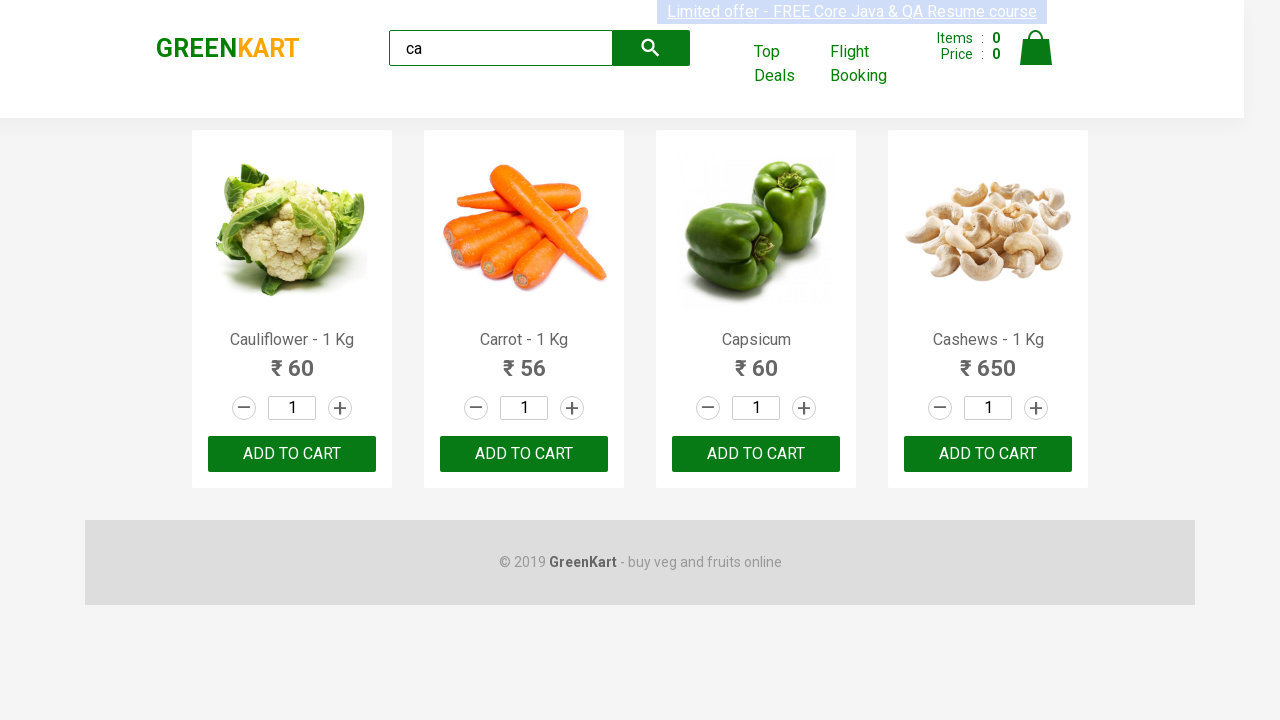

Verified GREEN text is visible
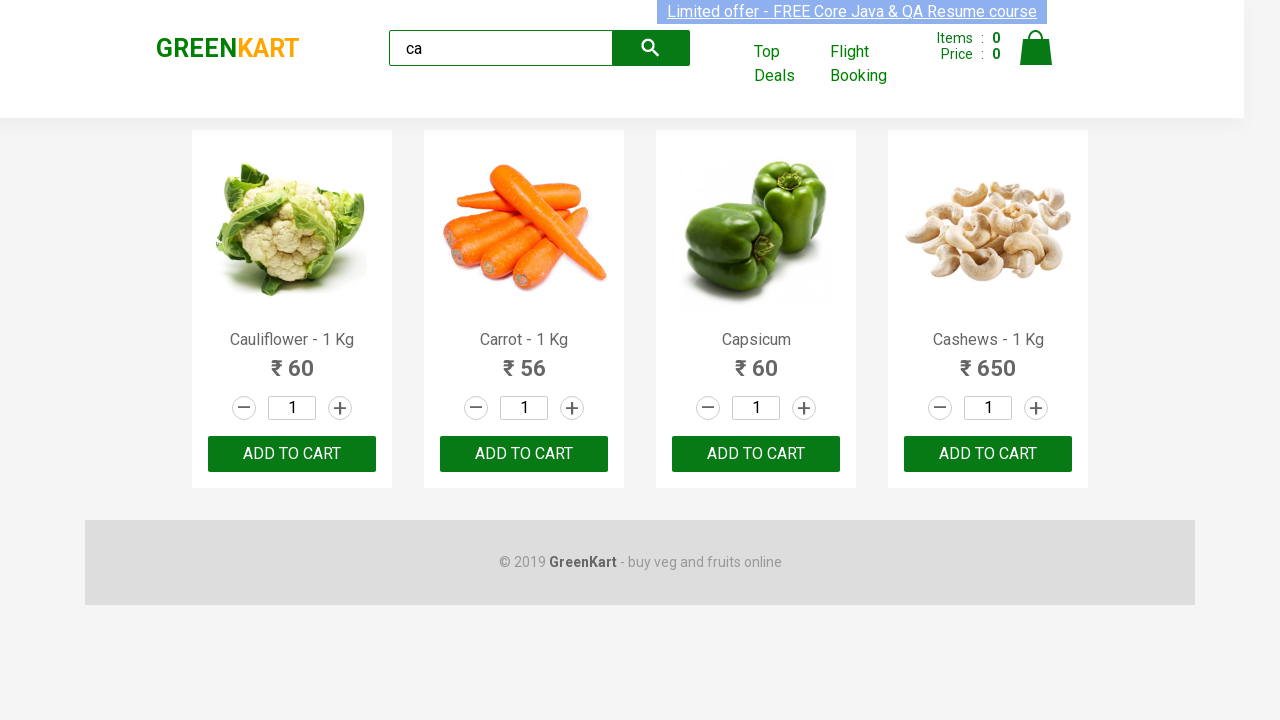

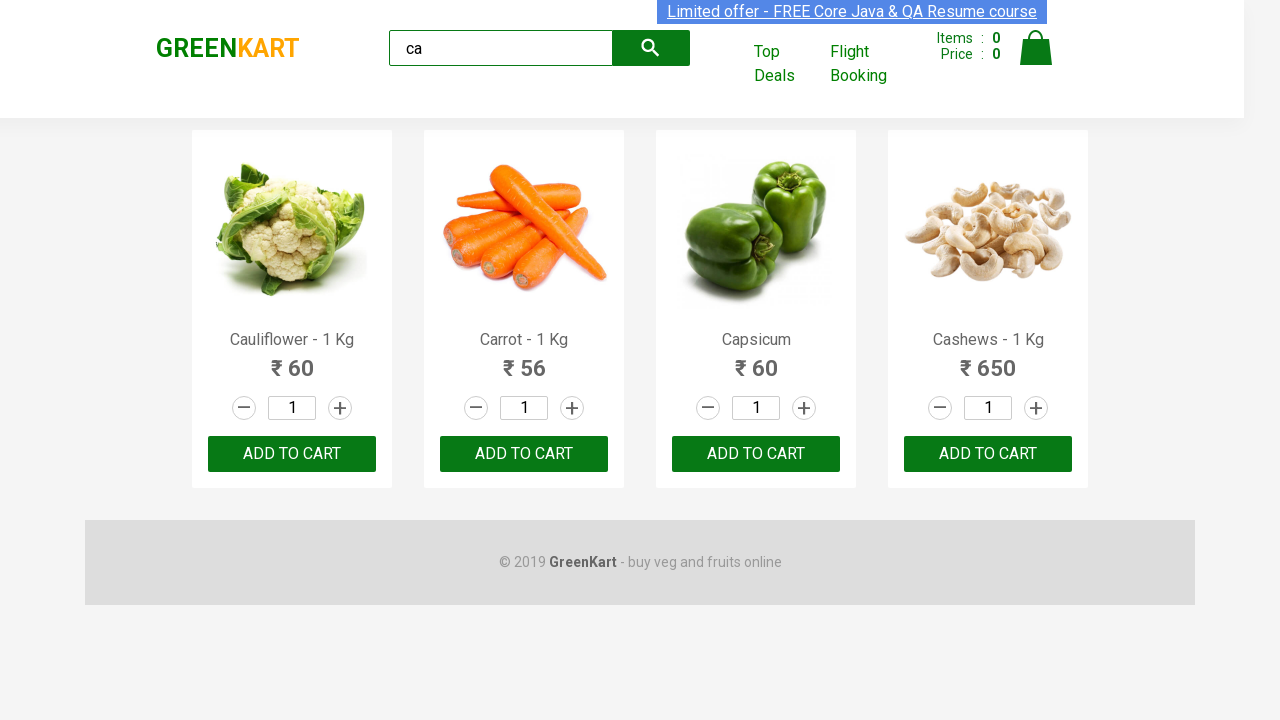